Navigates to the Selenium official website and maximizes the browser window

Starting URL: https://www.selenium.dev

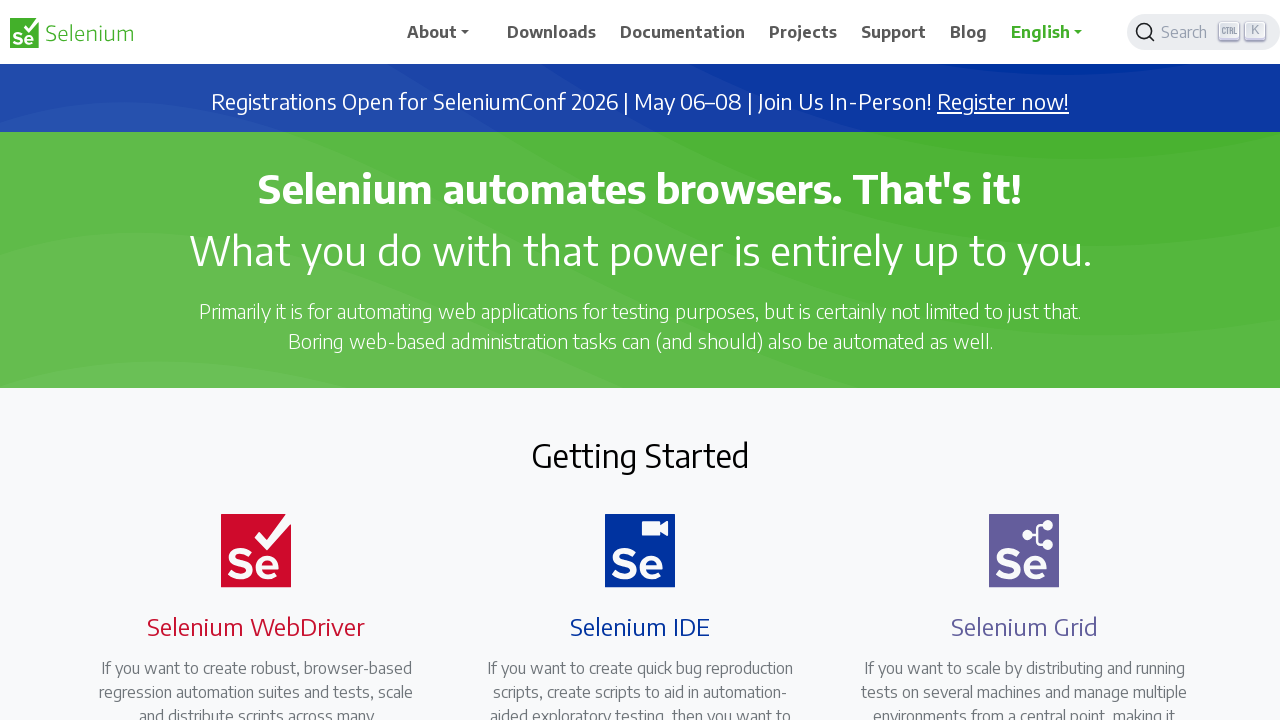

Set viewport size to 1920x1080 to maximize browser window
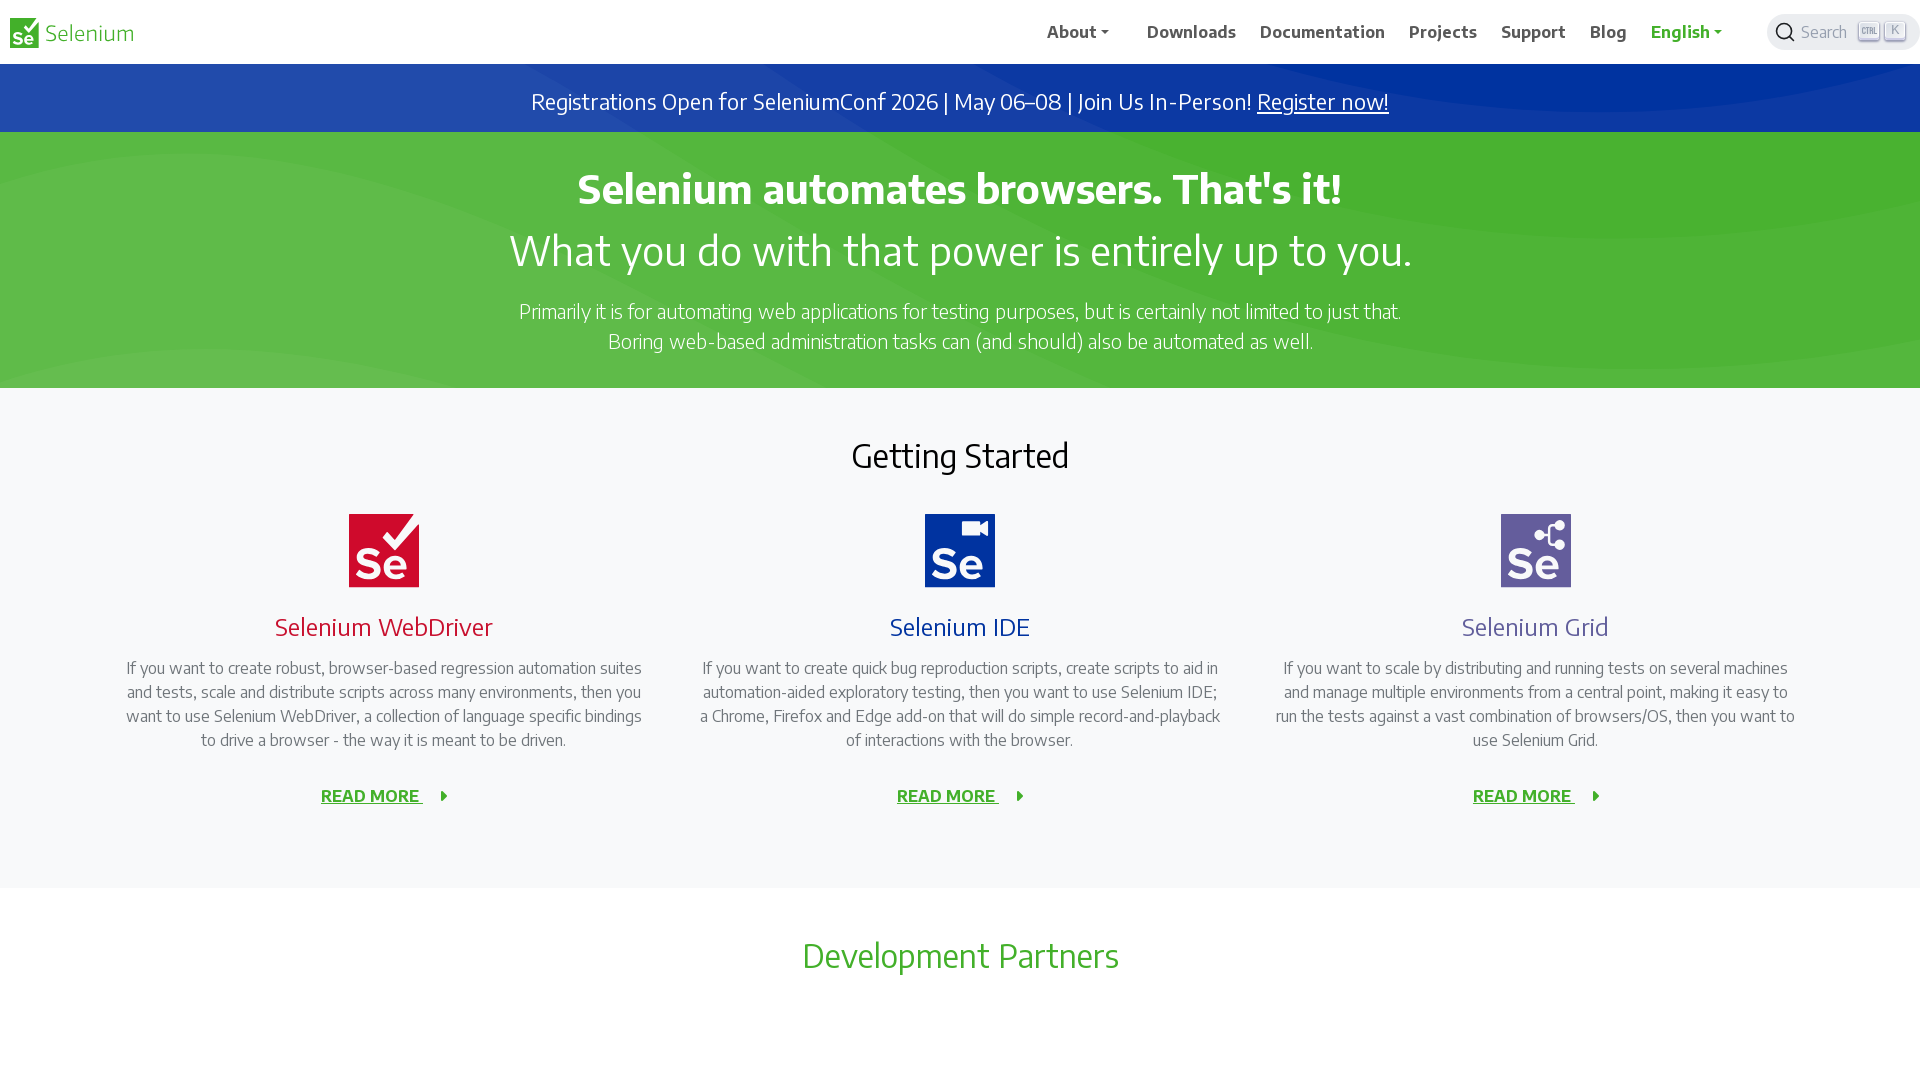

Waited for page DOM content to load
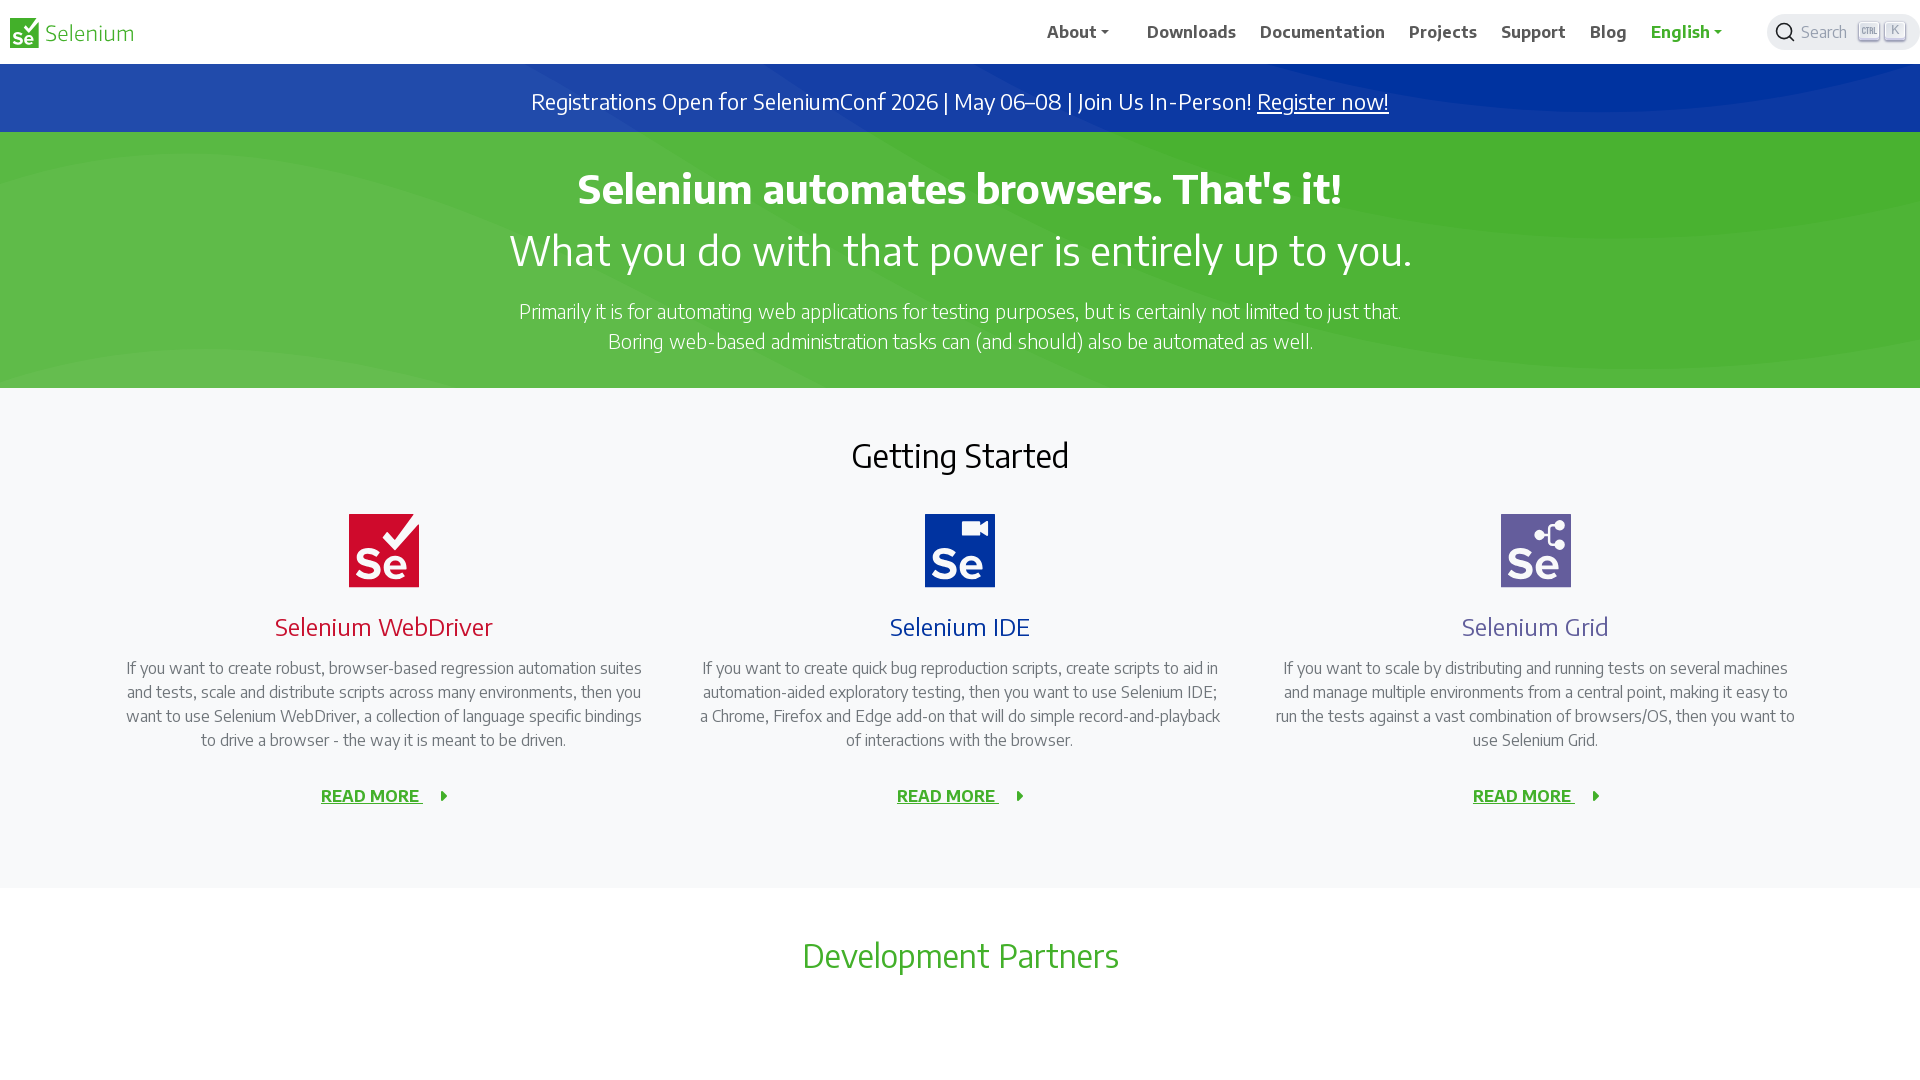

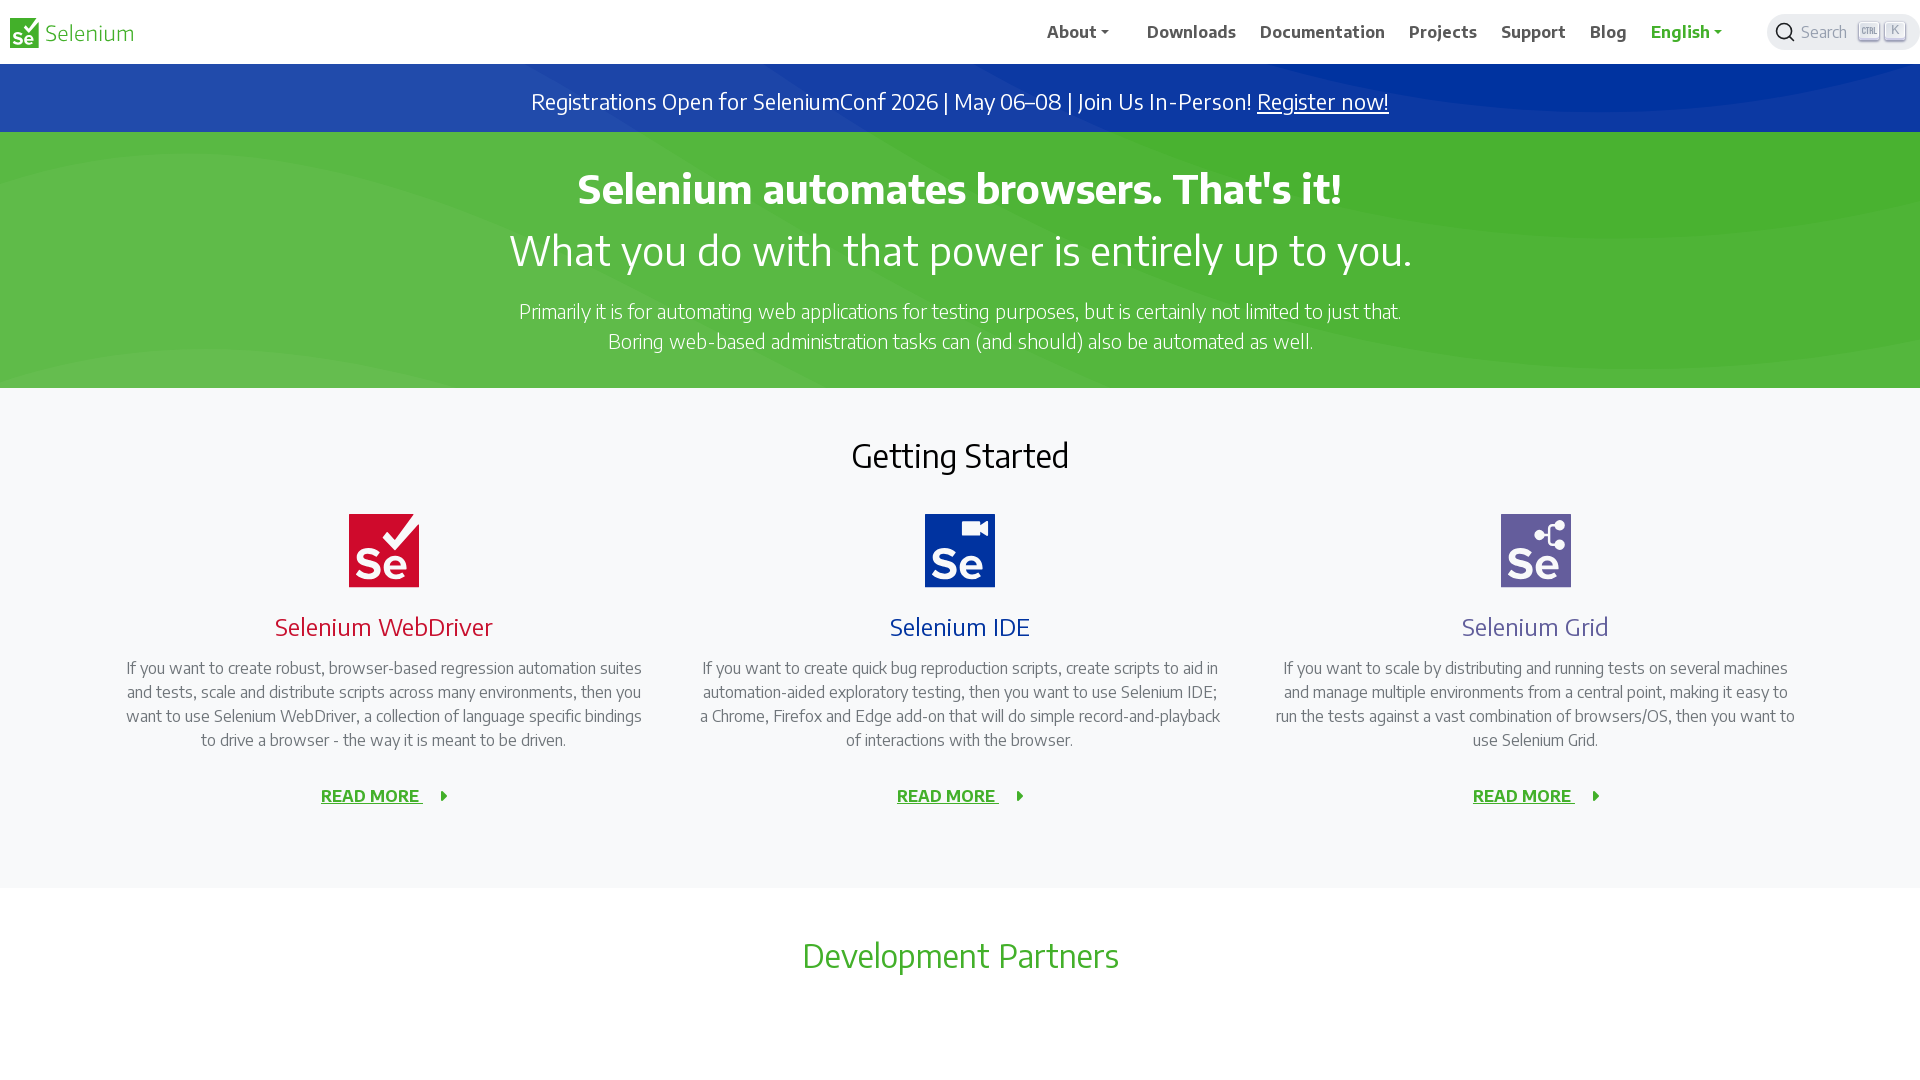